Tests double-click functionality on a box element, followed by a single click action

Starting URL: https://www.plus2net.com/javascript_tutorial/ondblclick-demo2.php

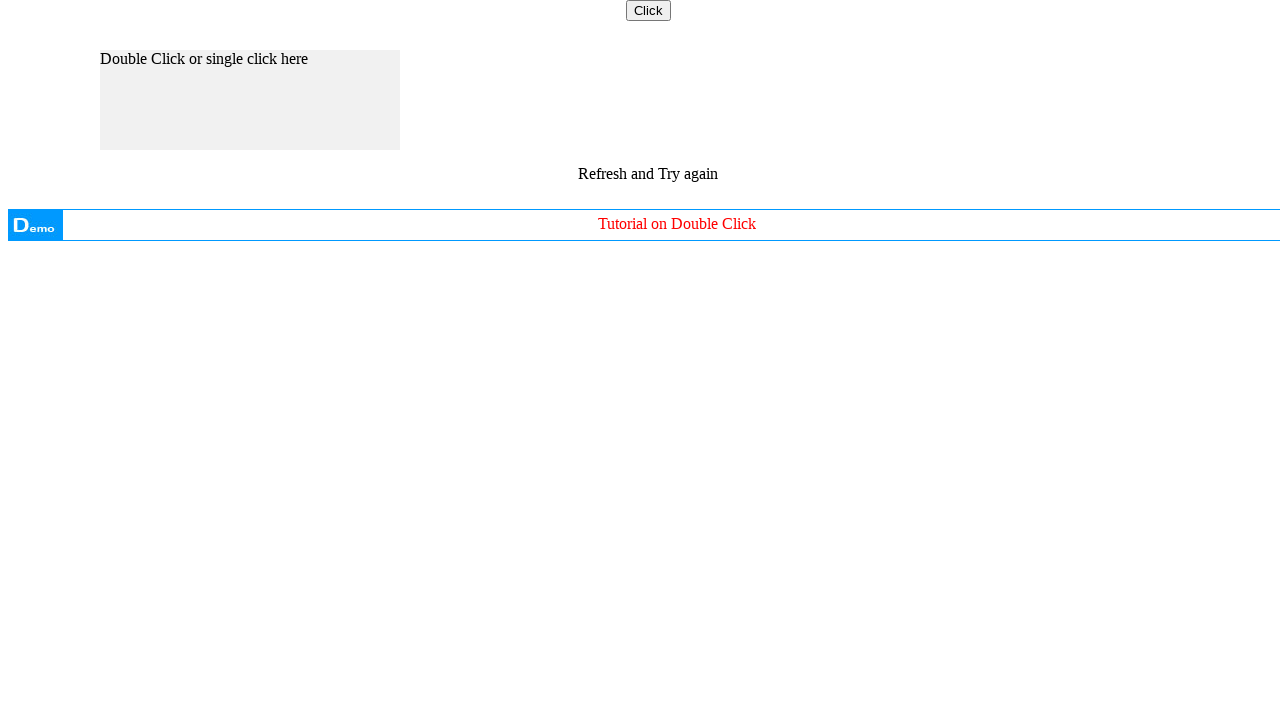

Located the box element with ID 'box'
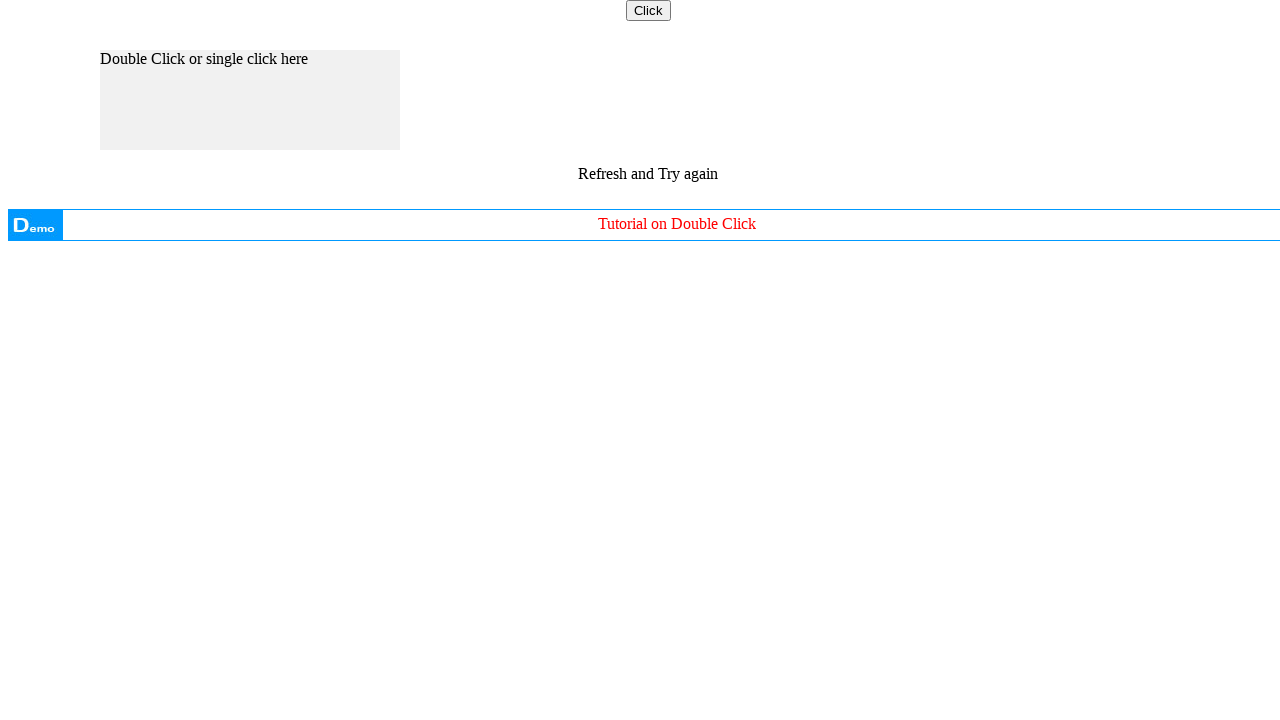

Double-clicked on the box element at (250, 100) on #box
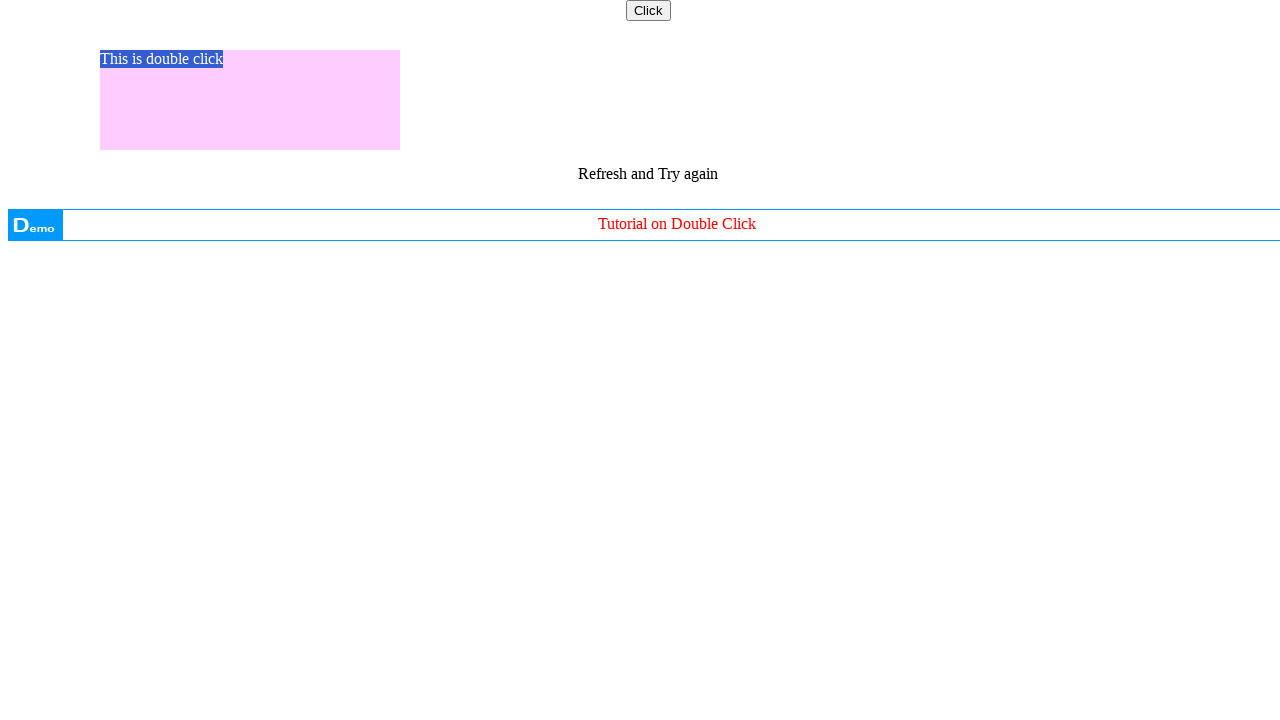

Waited 4 seconds for double-click effects to complete
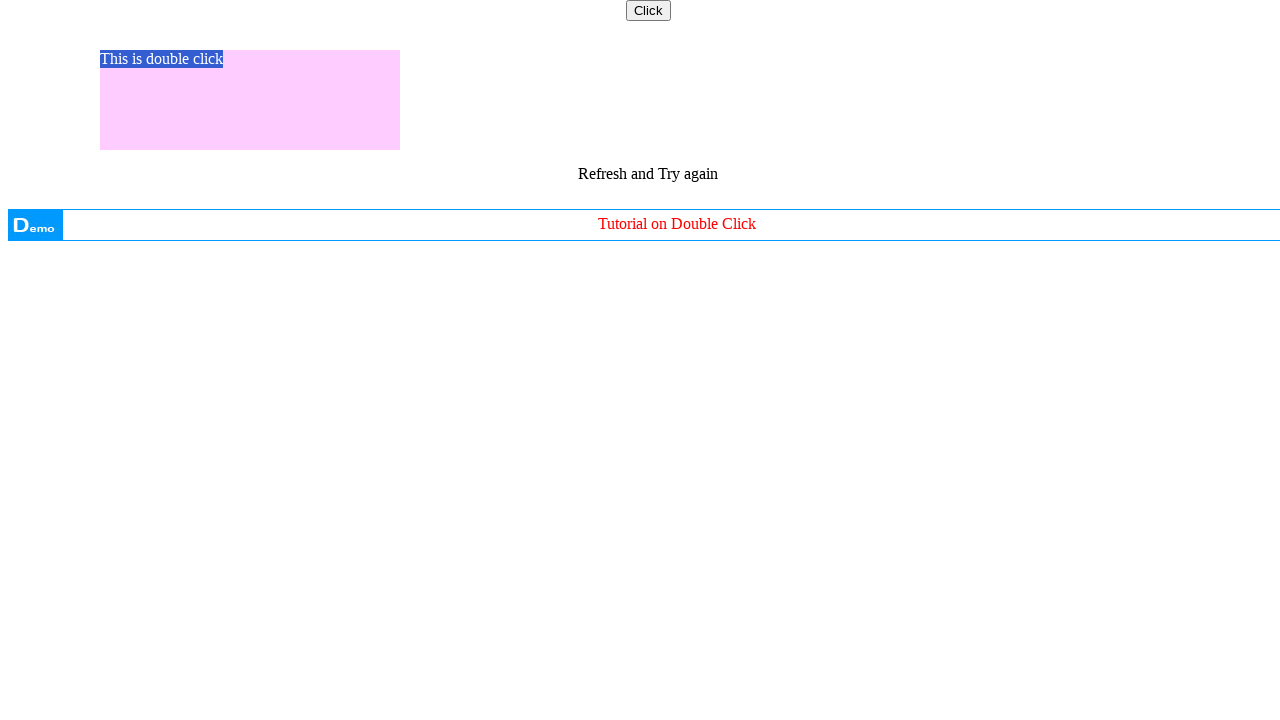

Single-clicked on the box element at (250, 100) on #box
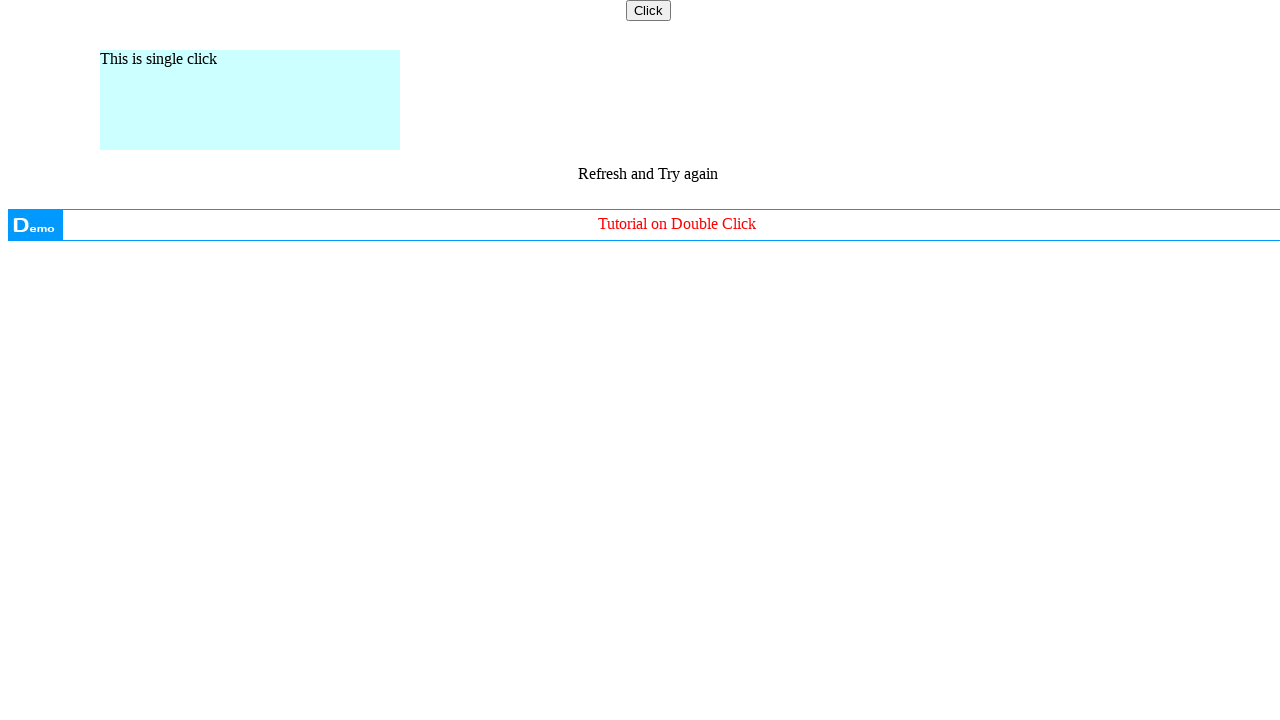

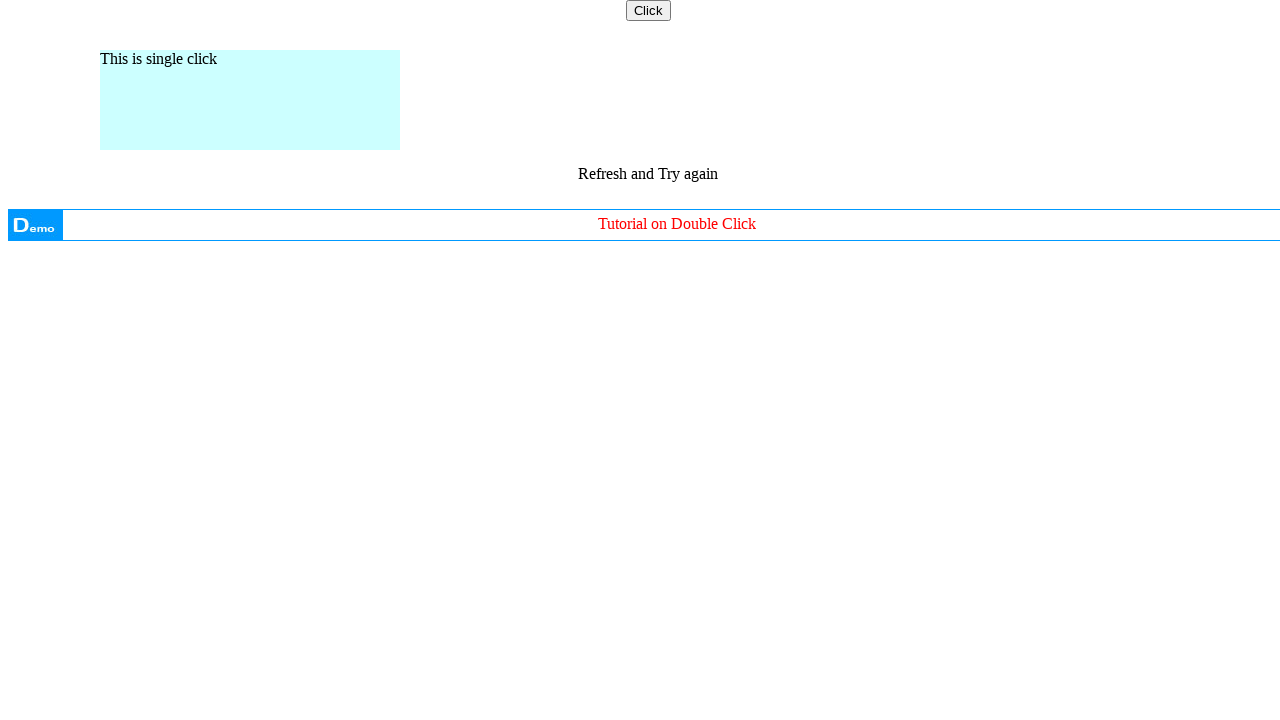